Tests the flight search date picker functionality by selecting a departure date (March 31st) and choosing a departure time (10:00 AM) from a dropdown.

Starting URL: https://www.save70.com/flights/?campaignid=16568085087&adgroupid=134041419349&lpage=k&lb=skys&gad_source=1&gclid=Cj0KCQiA7OqrBhD9ARIsAK3UXh00P-oj6XQ3qdYZTmmPmlGVdGjLvhnUodahSf3BxOci0MY4bslIzKAaAsJSEALw_wcB

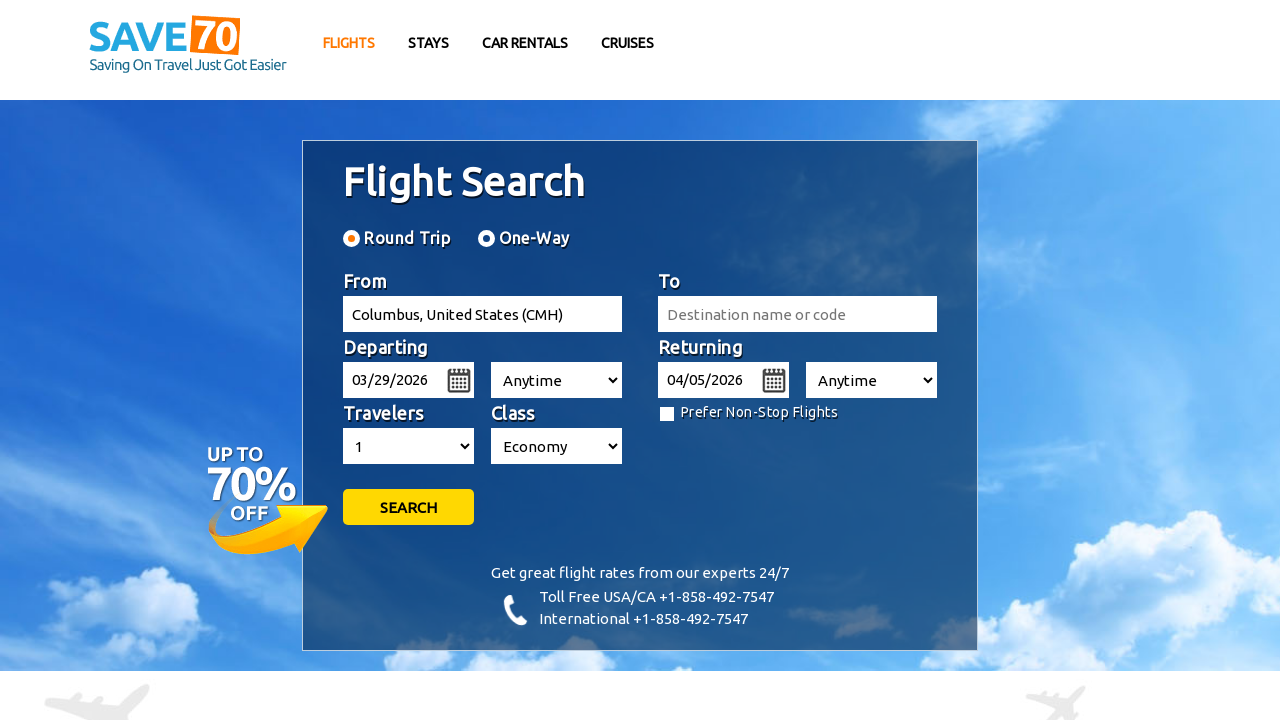

Clicked on departure date field to open date picker at (409, 380) on #flights_depart_date
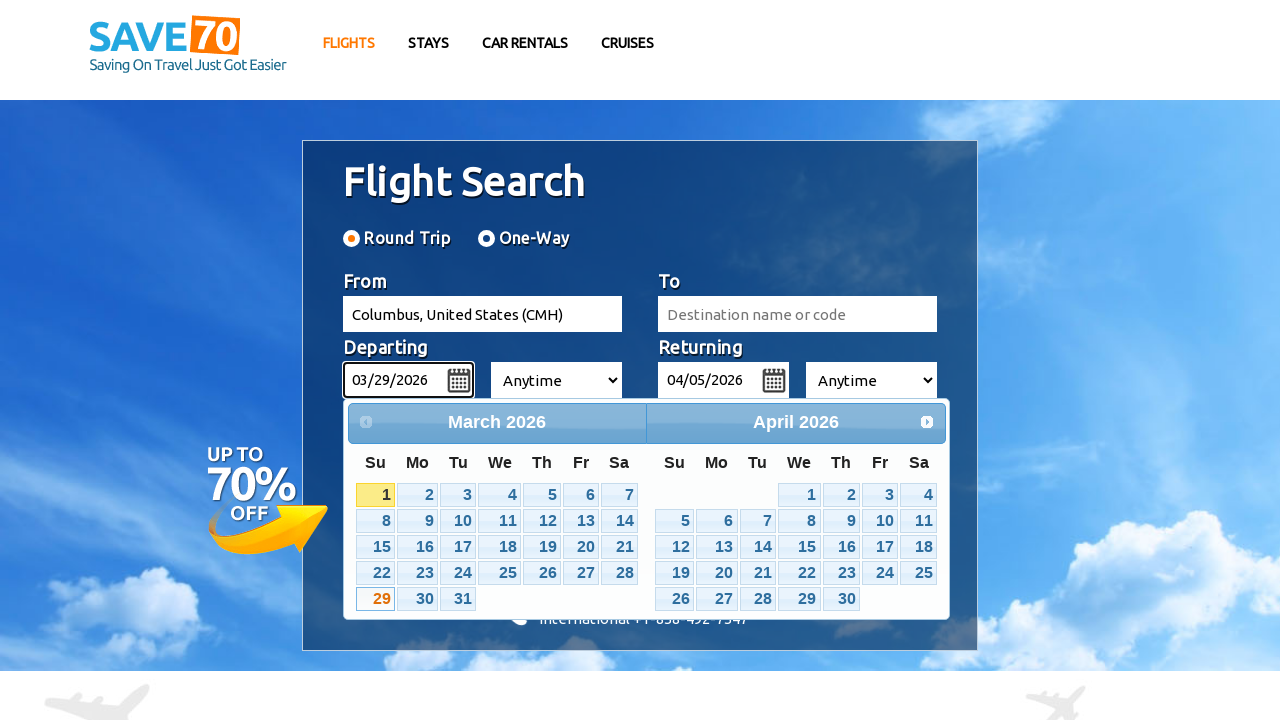

Found March in date picker
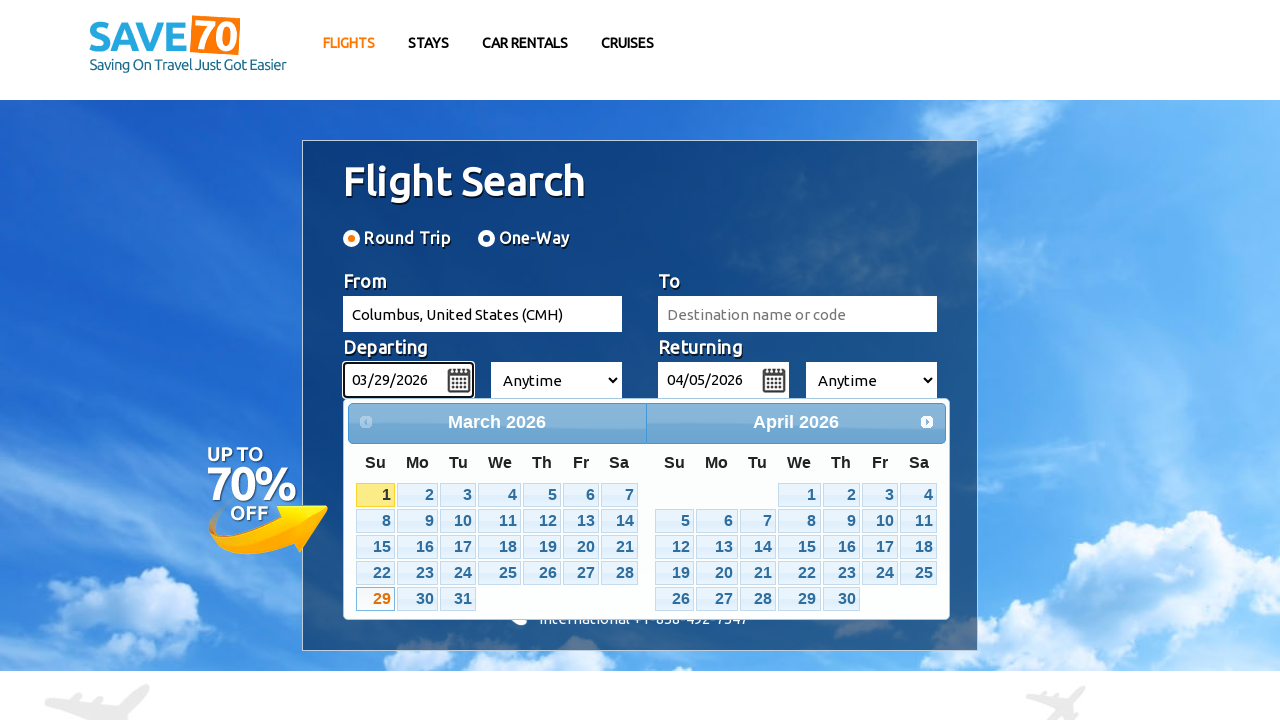

Selected day 31 from March in date picker at (458, 599) on xpath=//a[@class='ui-state-default' and text()='31']
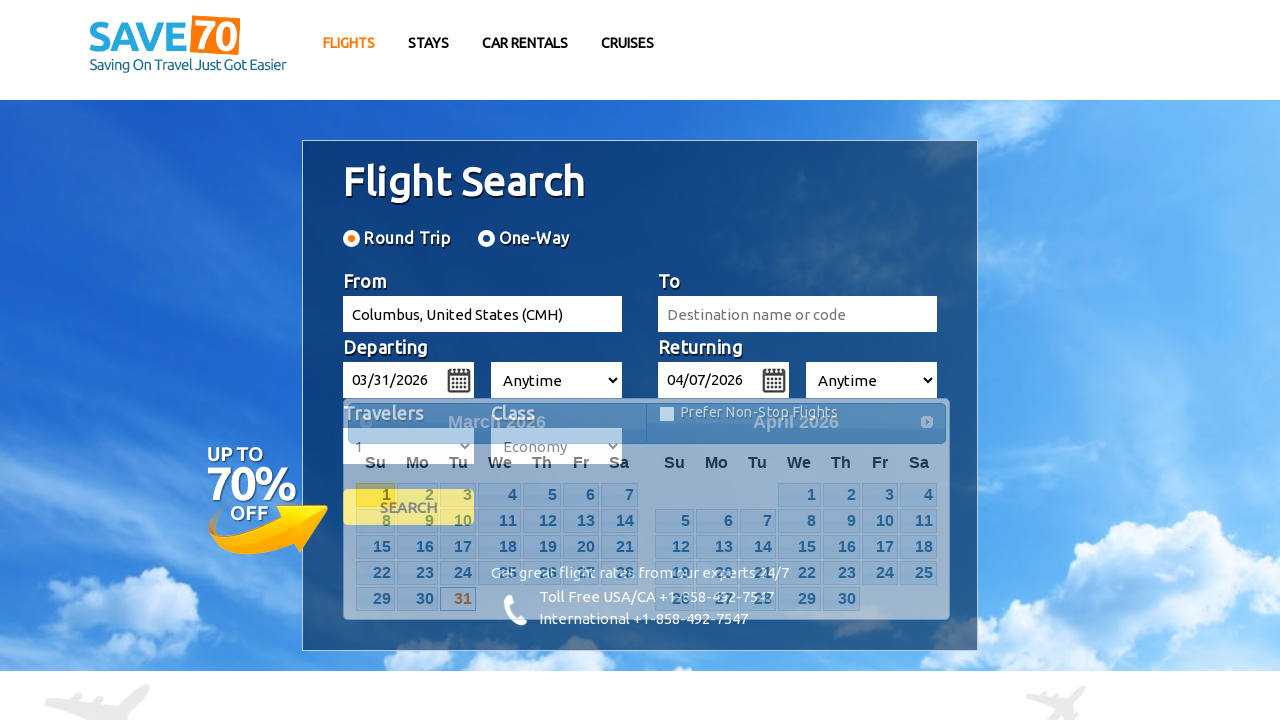

Selected departure time 10:00 AM from dropdown on #flights_departure_time
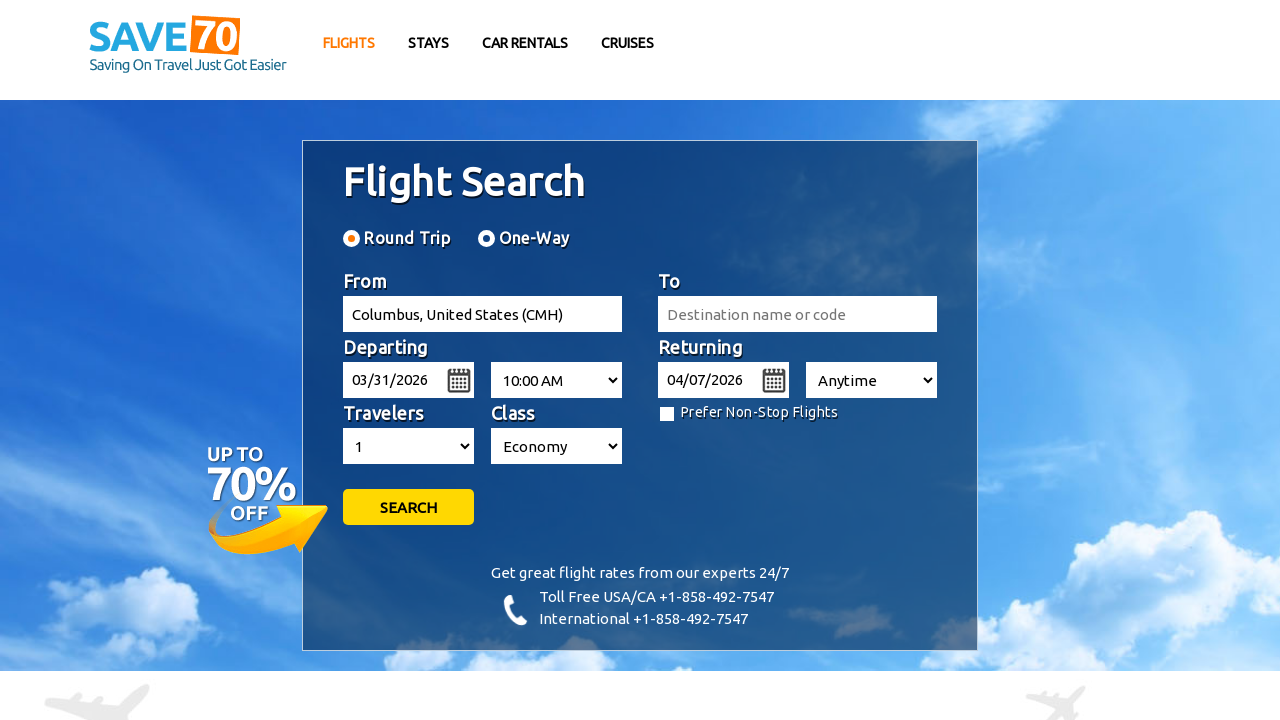

Waited 1 second to confirm selection
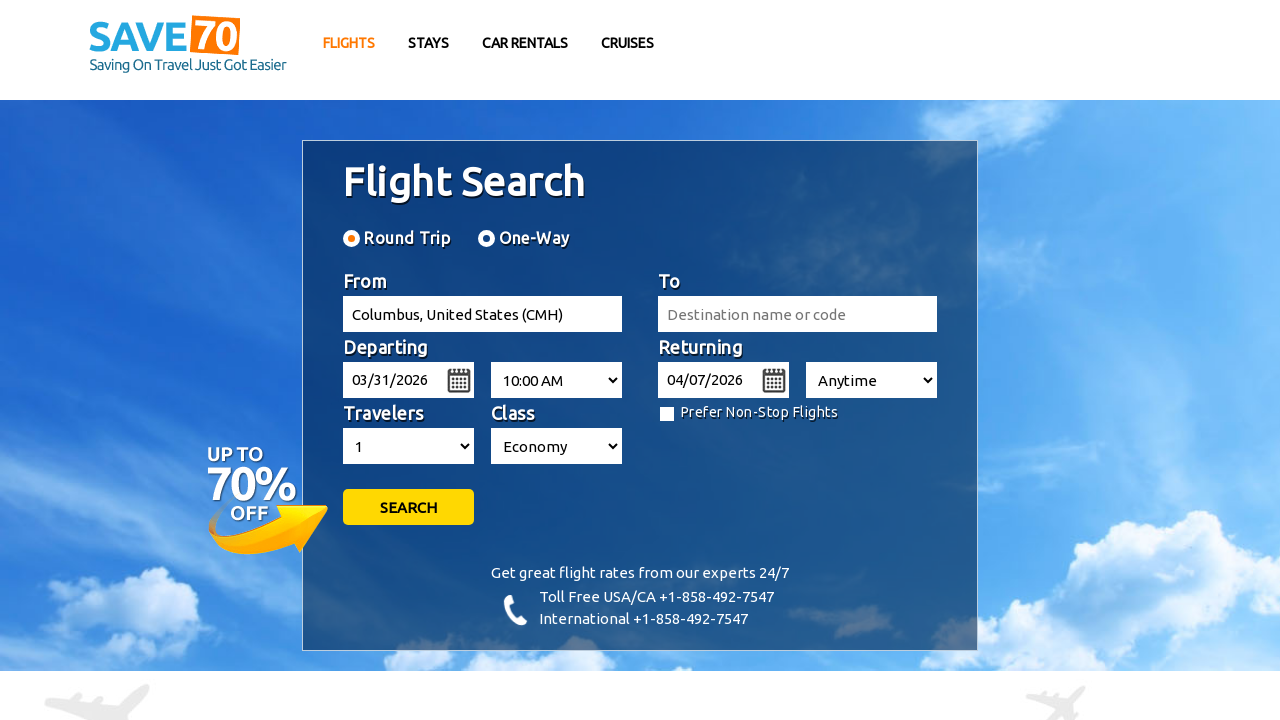

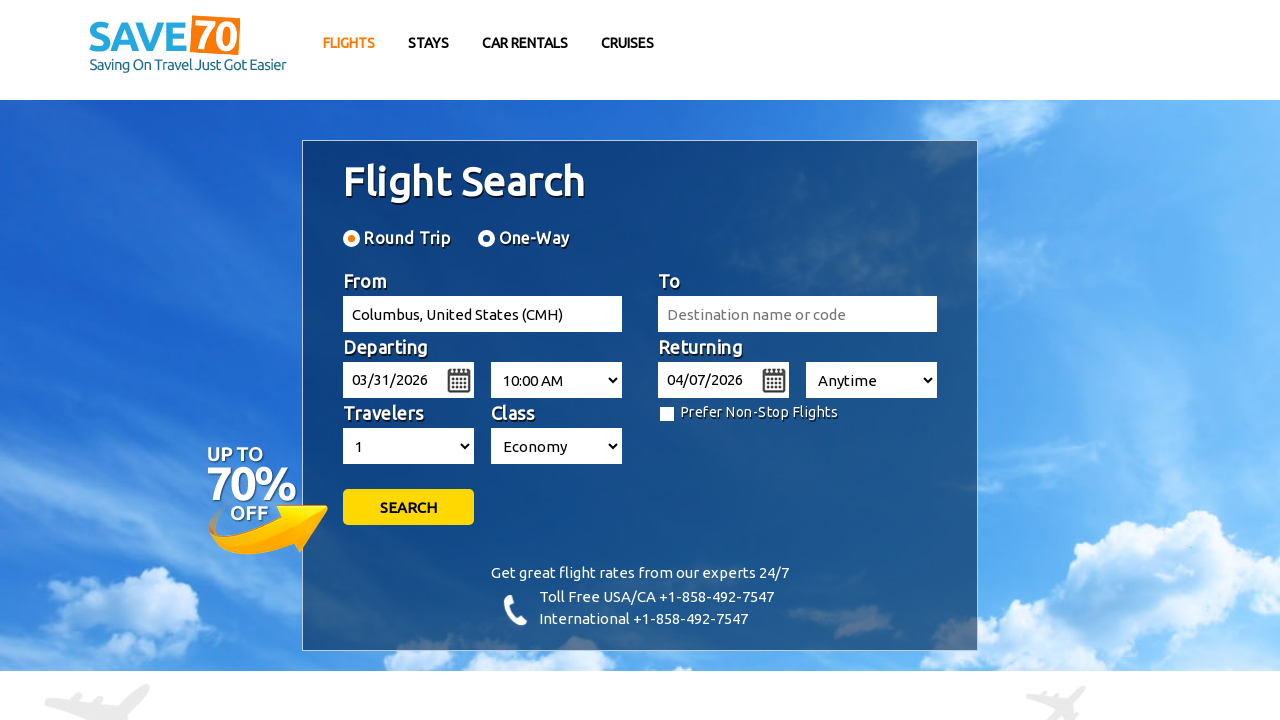